Tests browser window handling by clicking a button that opens a new window, switching between the original and new window tabs, and navigating back and forward in browser history.

Starting URL: https://demo.automationtesting.in/Windows.html

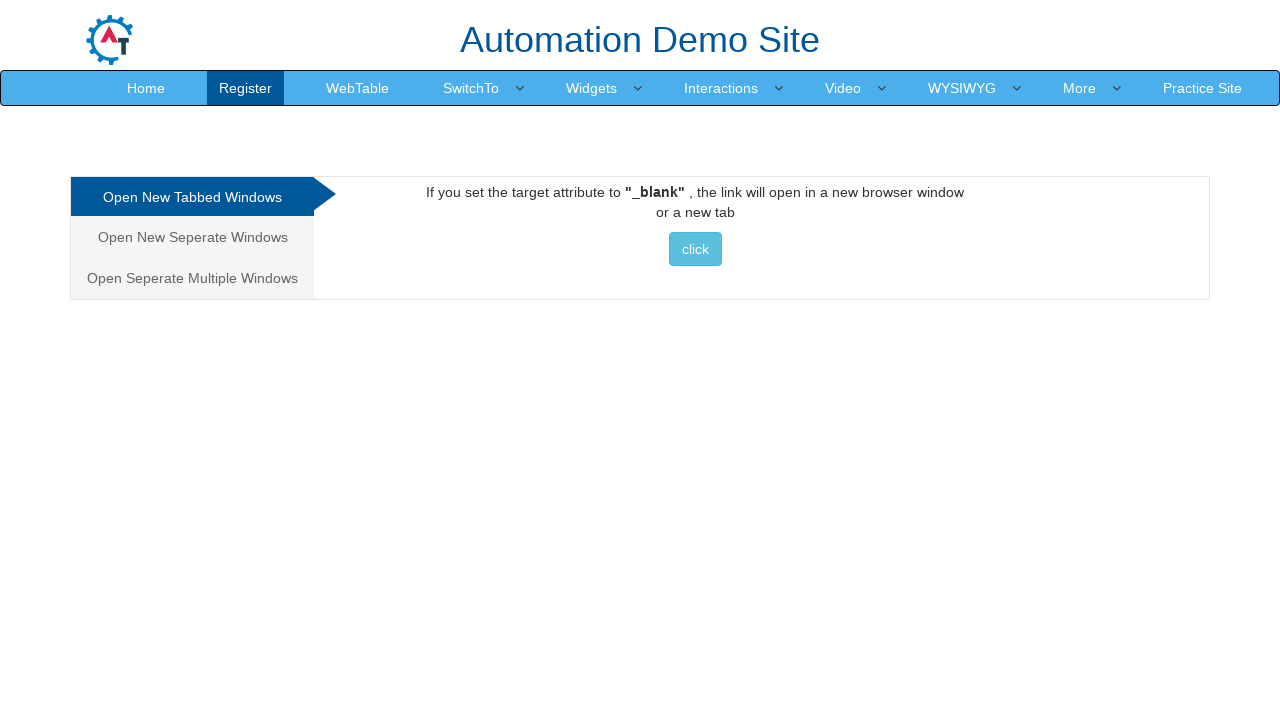

Clicked button to open a new window at (695, 249) on xpath=//button[text()='    click   ']
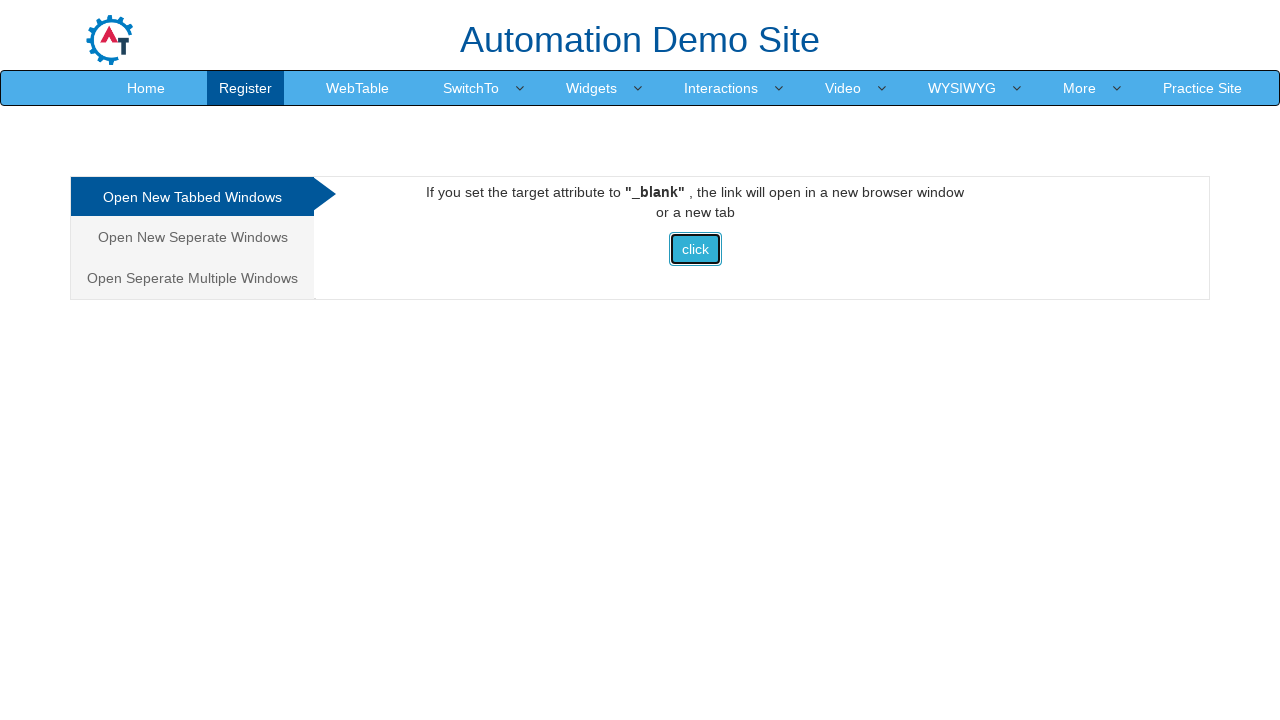

Waited 2 seconds for new window to open
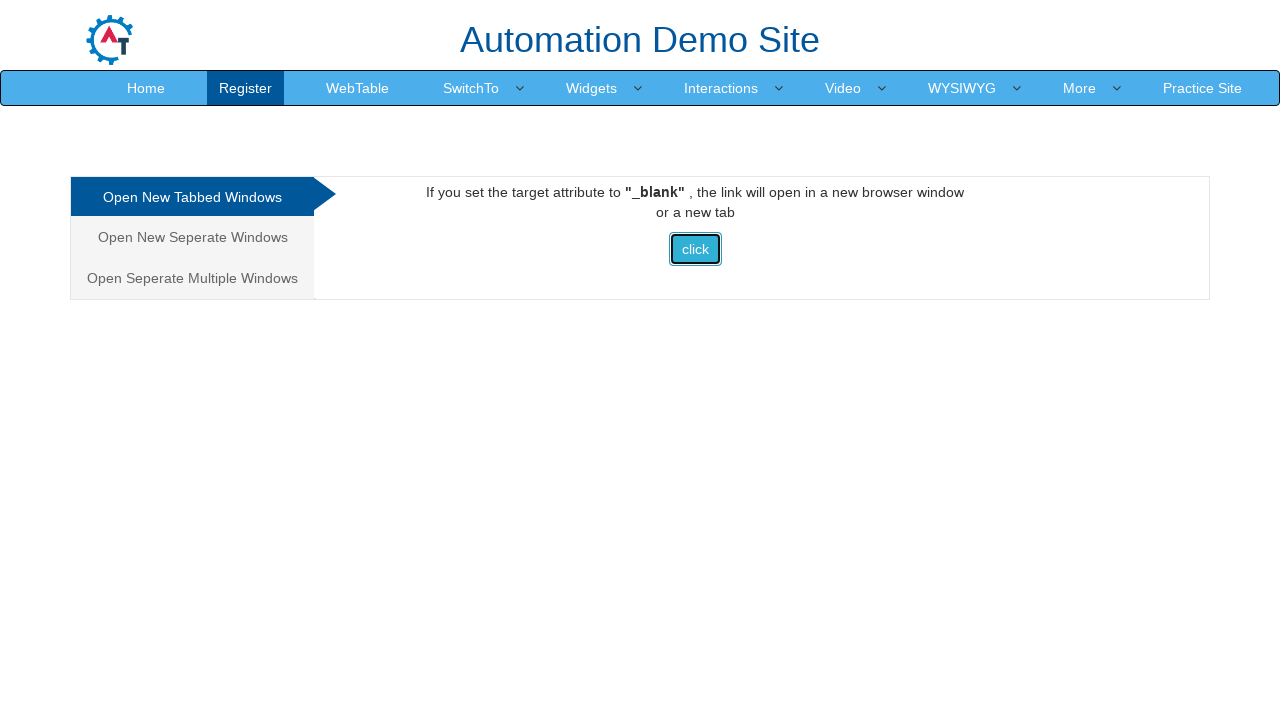

Retrieved all open pages/windows from context
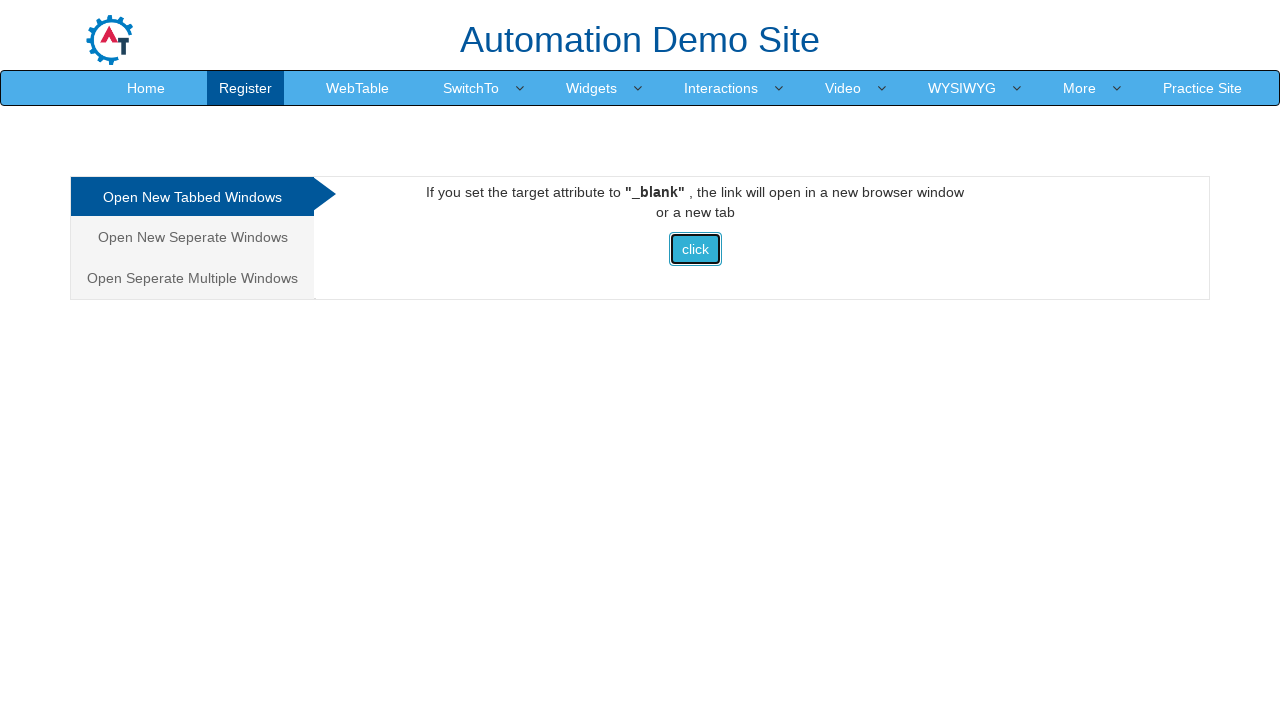

Switched to new window (selenium practice page)
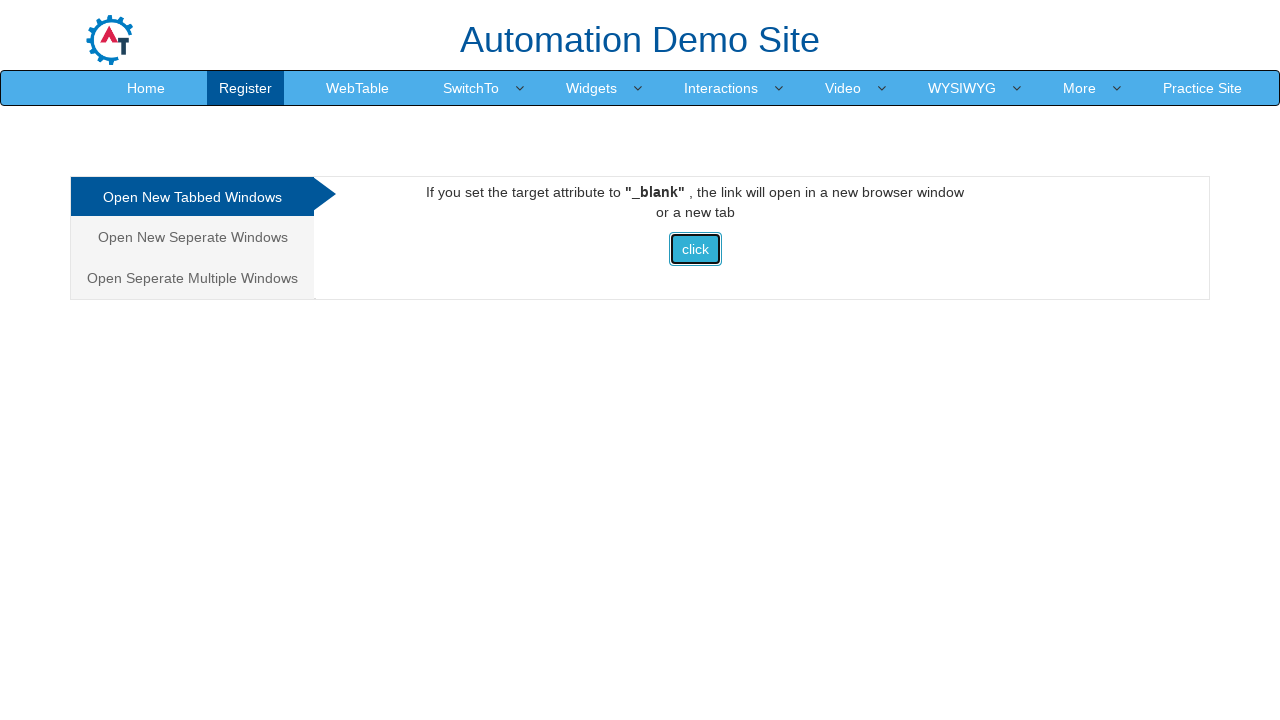

Switched back to original window (Windows.html page)
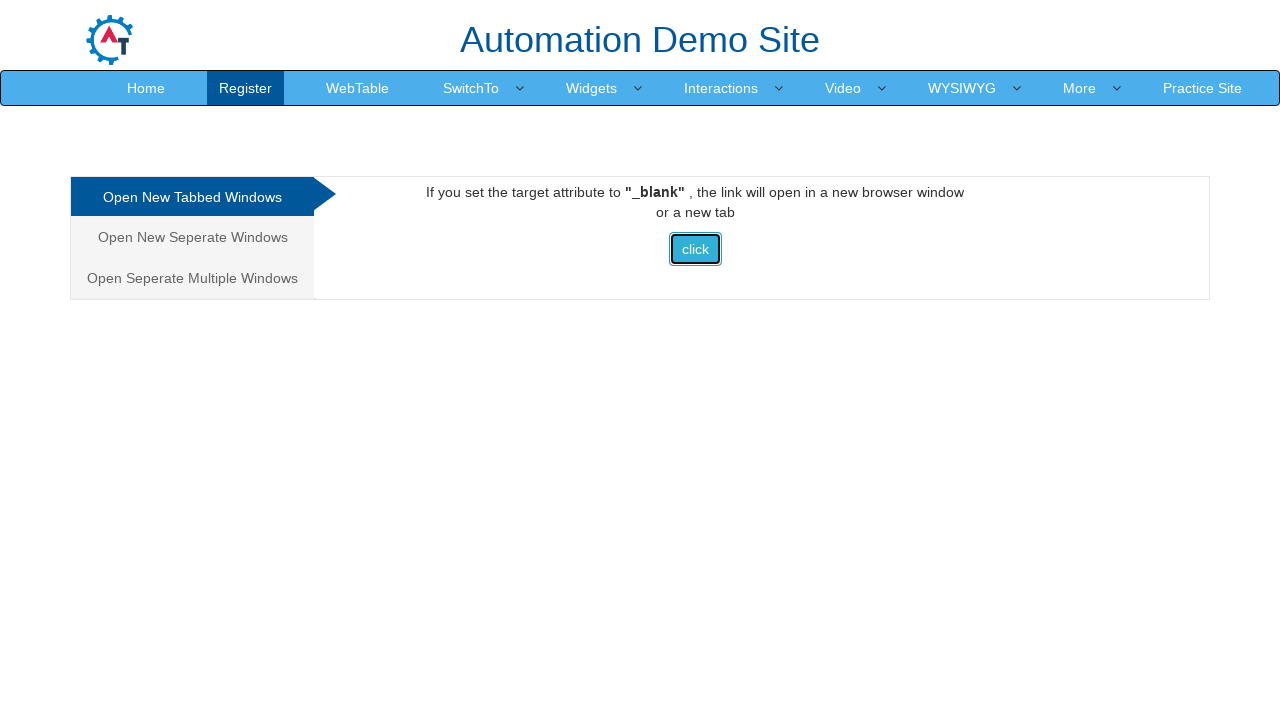

Navigated back in browser history
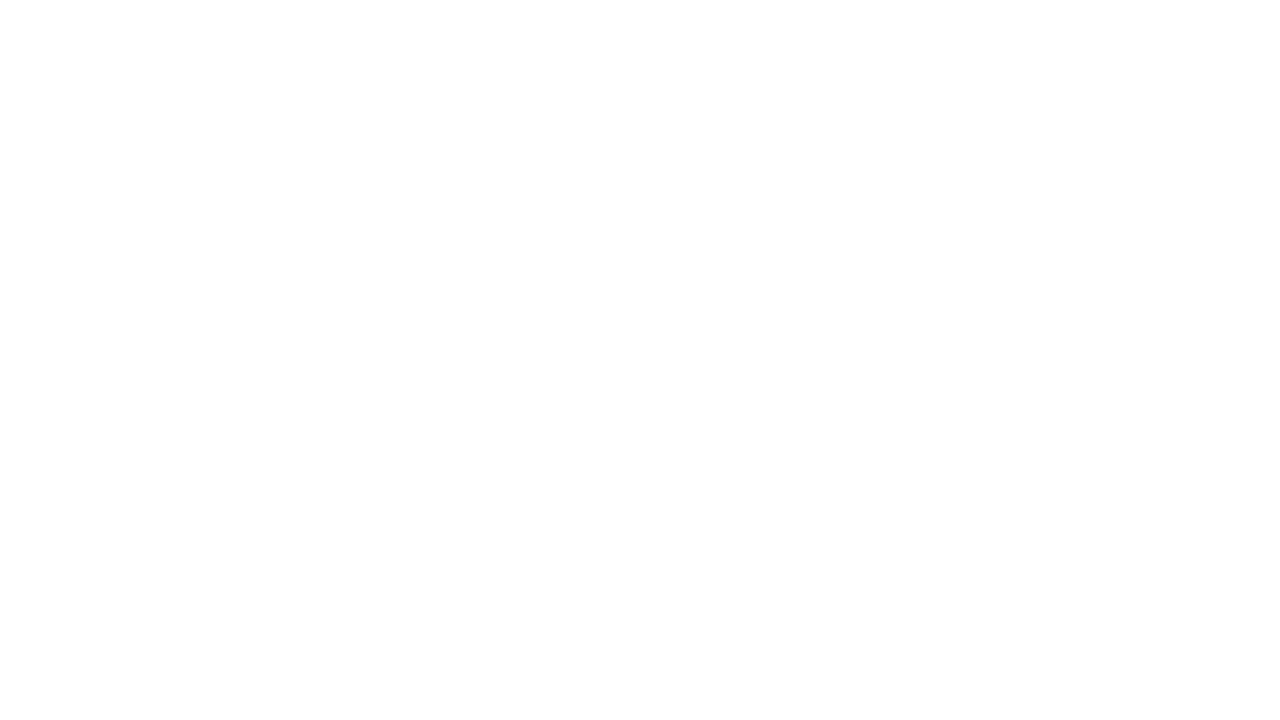

Navigated forward in browser history
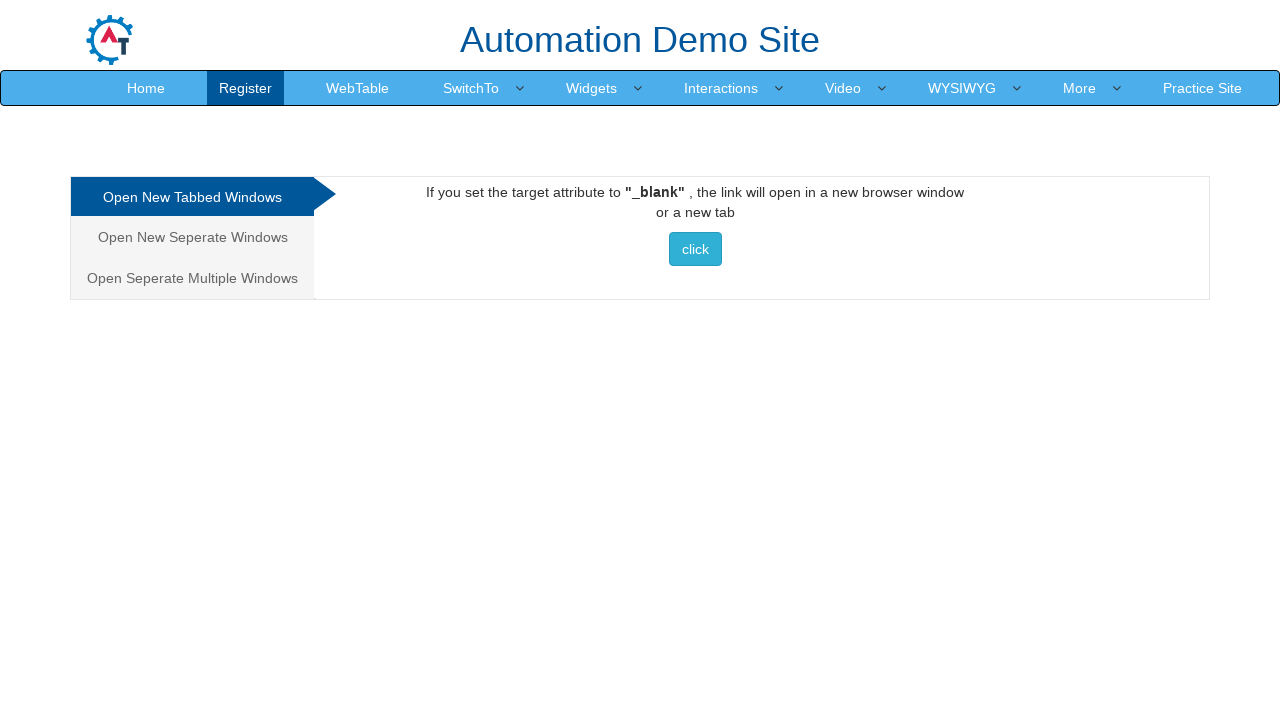

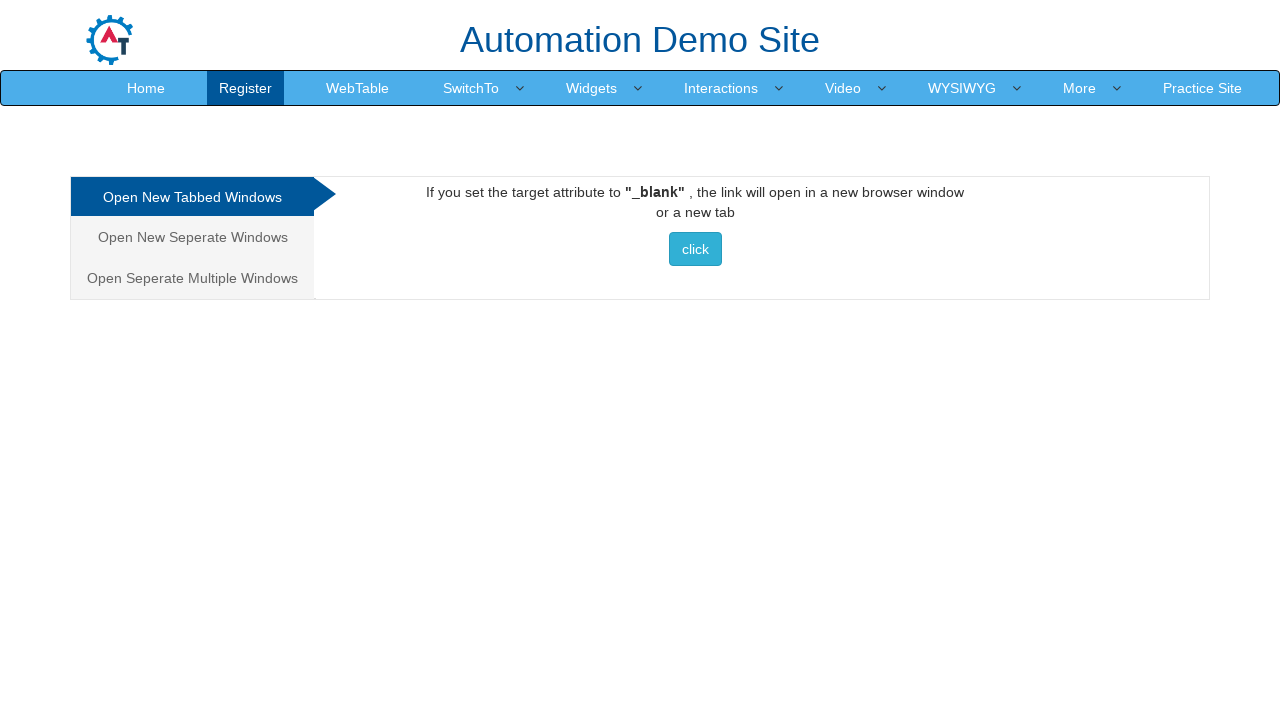